Tests checkbox state verification on a page with two checkboxes - one unchecked and one checked by default. Verifies that the checked state can be detected using both attribute lookup and isSelected methods.

Starting URL: http://the-internet.herokuapp.com/checkboxes

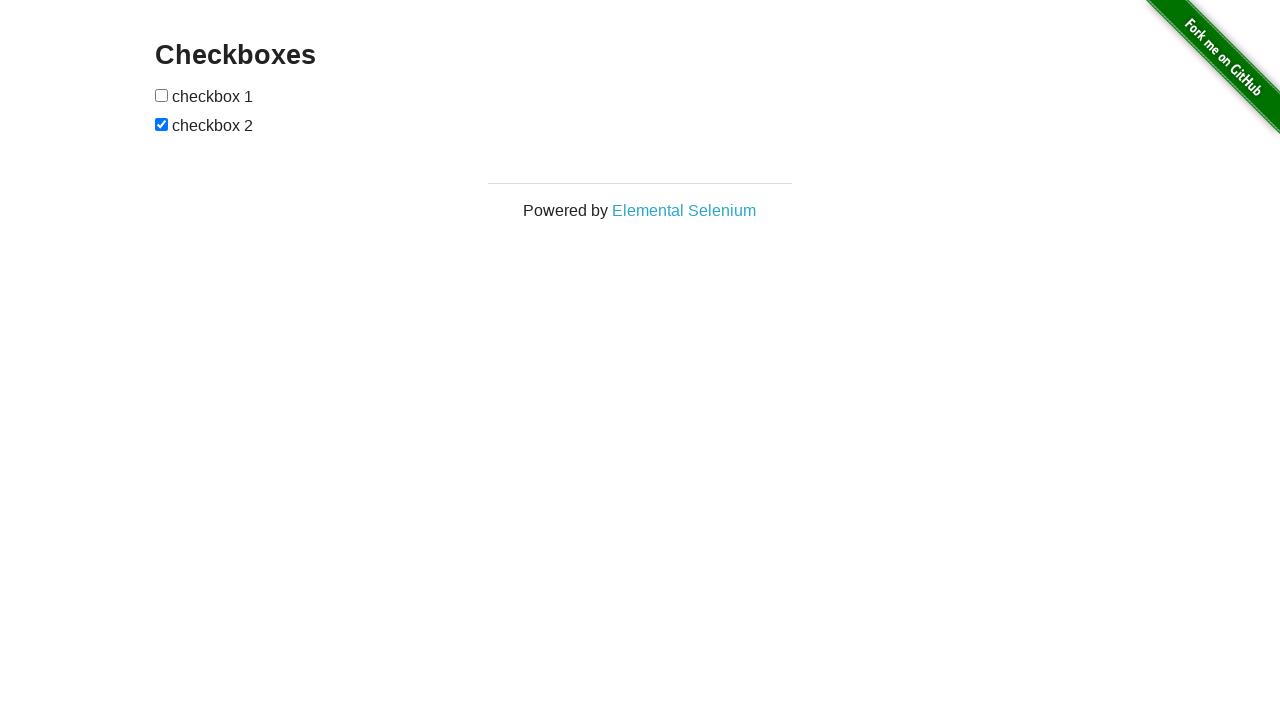

Waited for checkboxes to load on the page
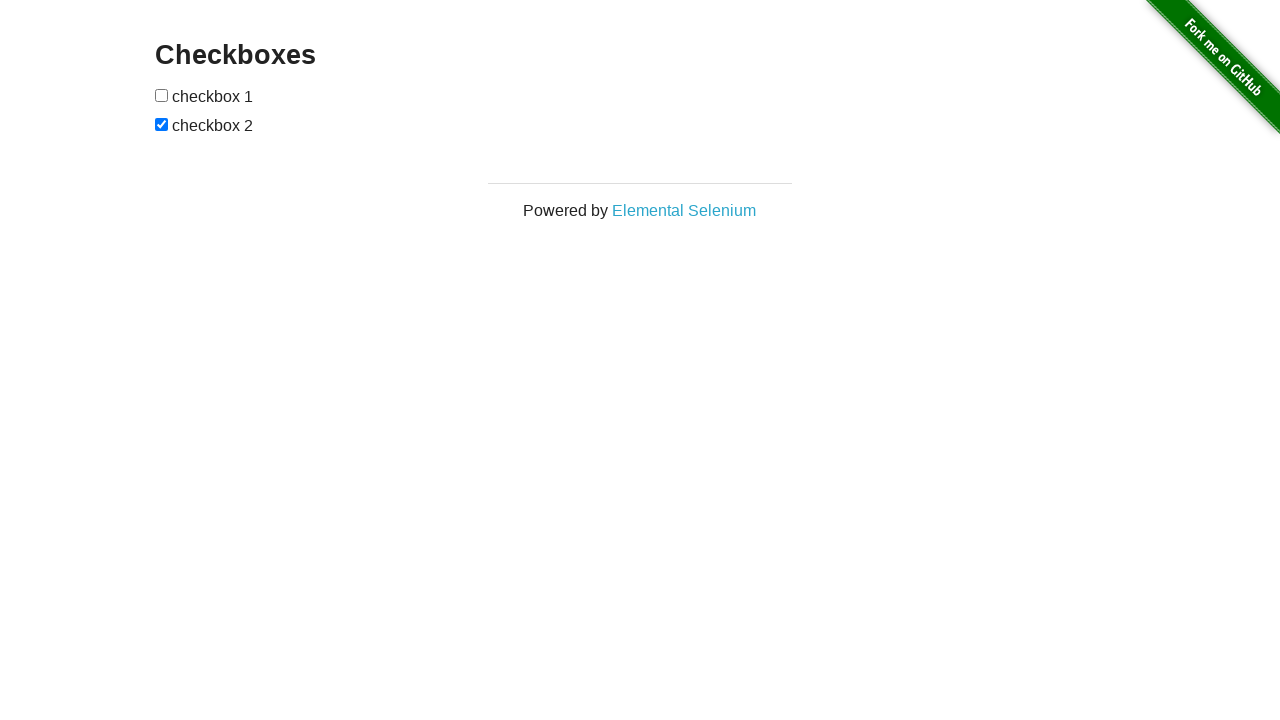

Located all checkboxes on the page
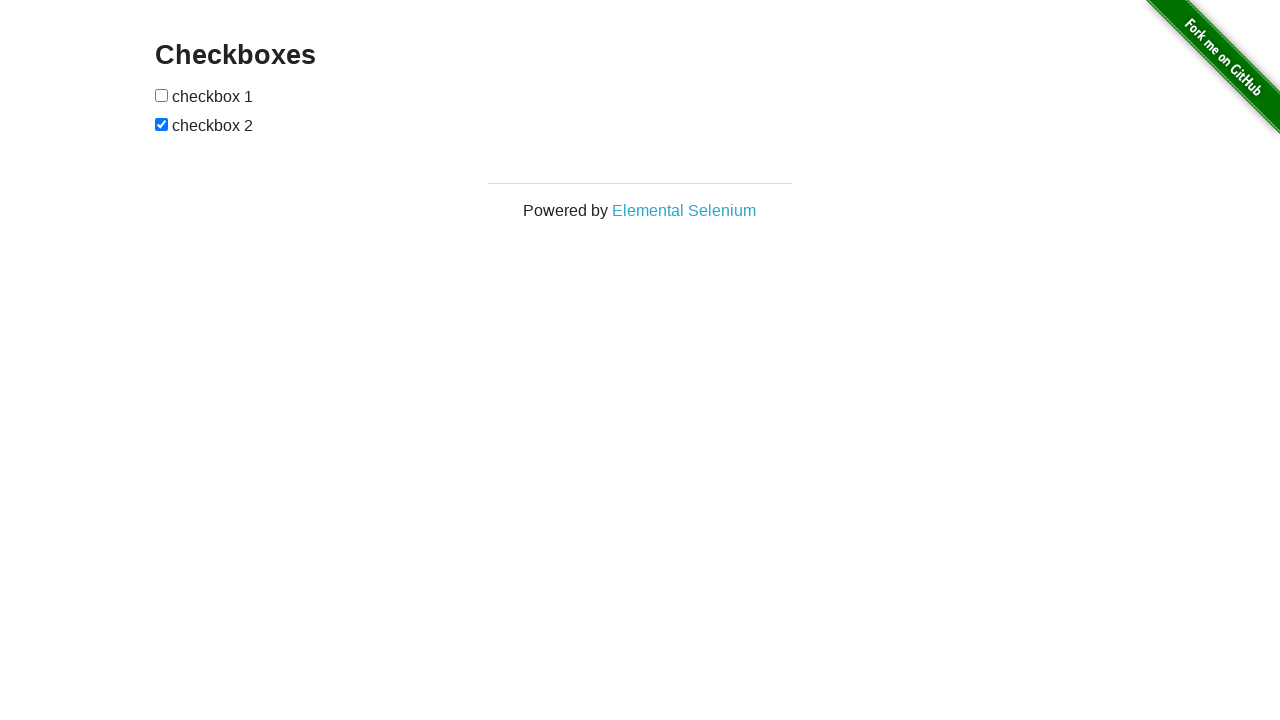

Verified that exactly 2 checkboxes are present
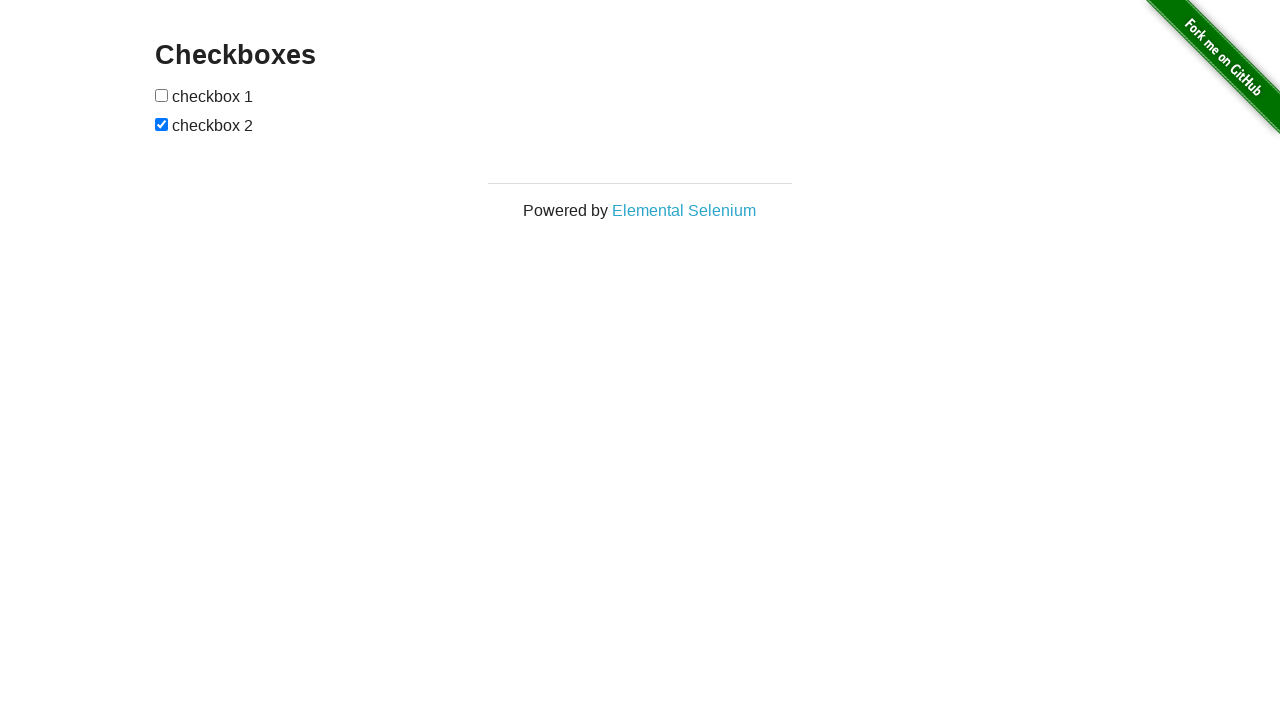

Verified that the first checkbox is unchecked by default
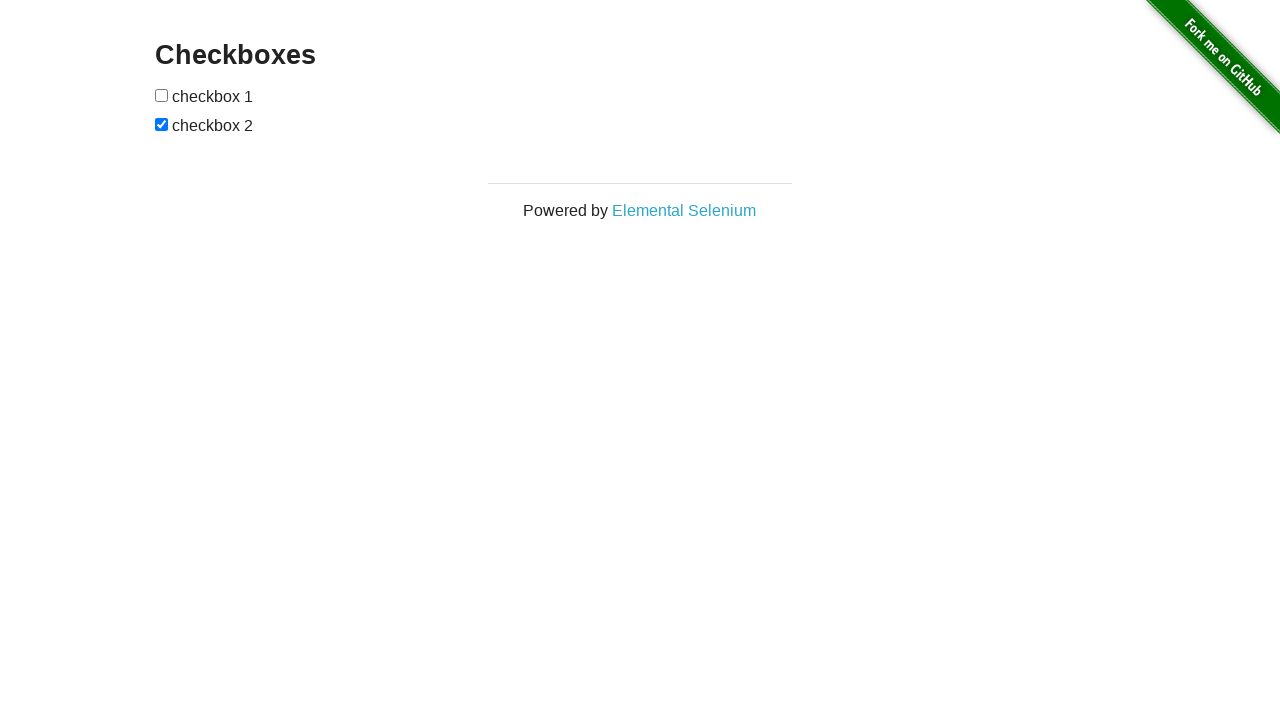

Verified that the second checkbox is checked by default
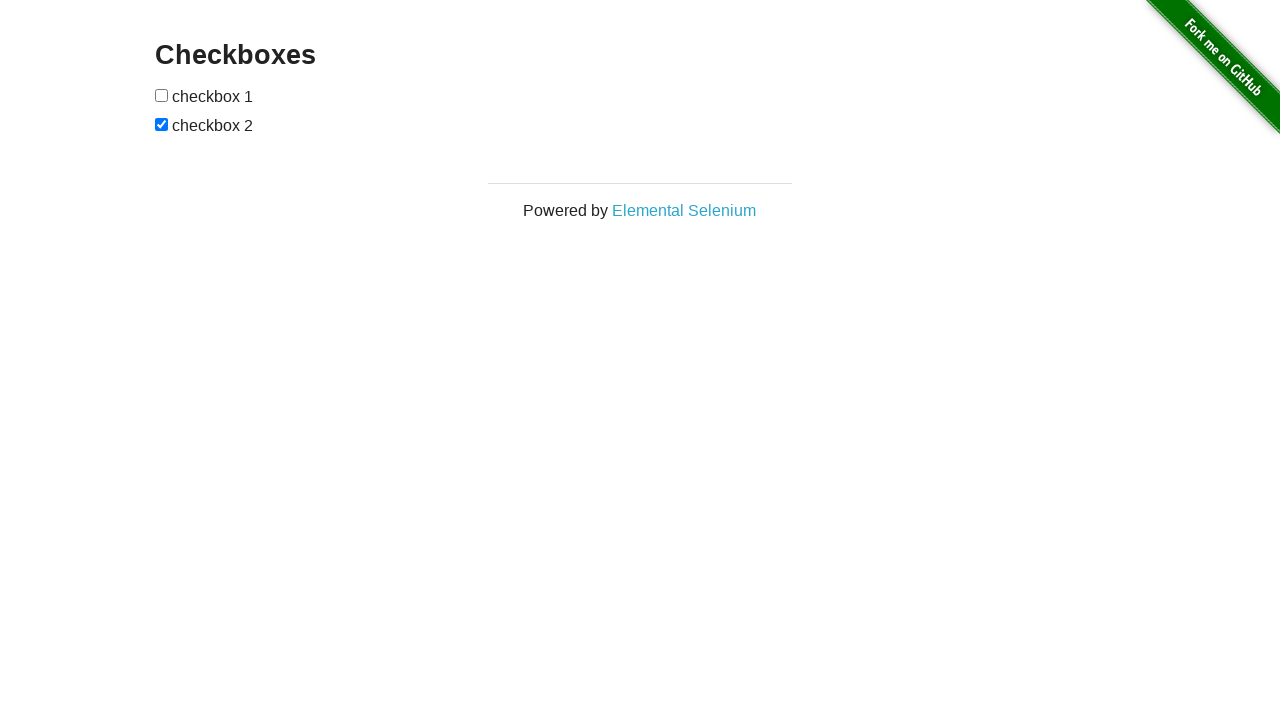

Clicked the first checkbox to check it at (162, 95) on input[type="checkbox"] >> nth=0
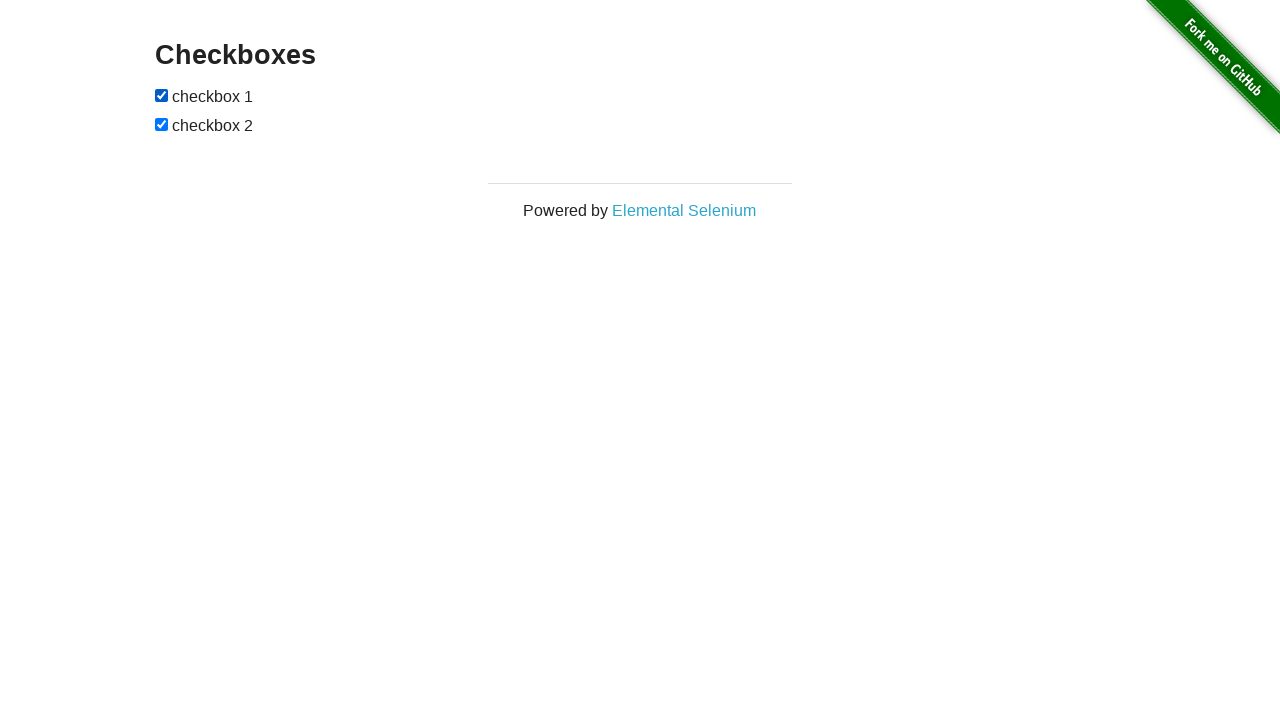

Verified that the first checkbox is now checked
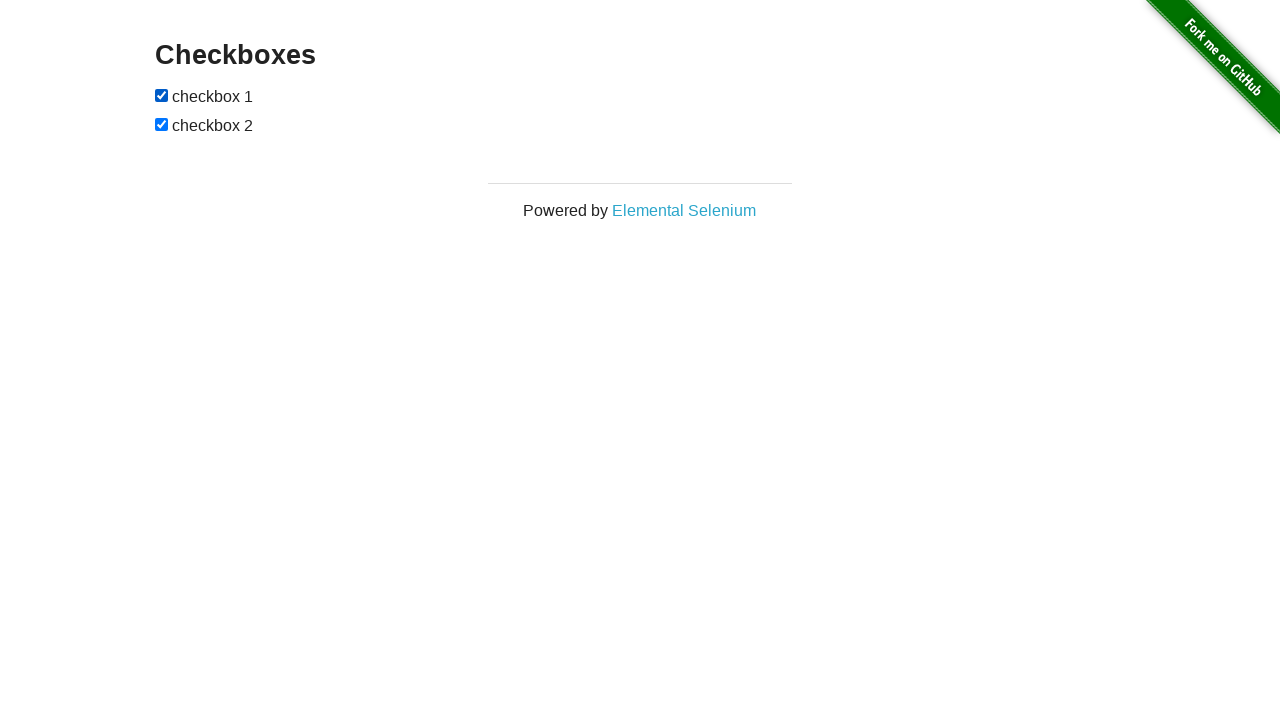

Clicked the second checkbox to uncheck it at (162, 124) on input[type="checkbox"] >> nth=1
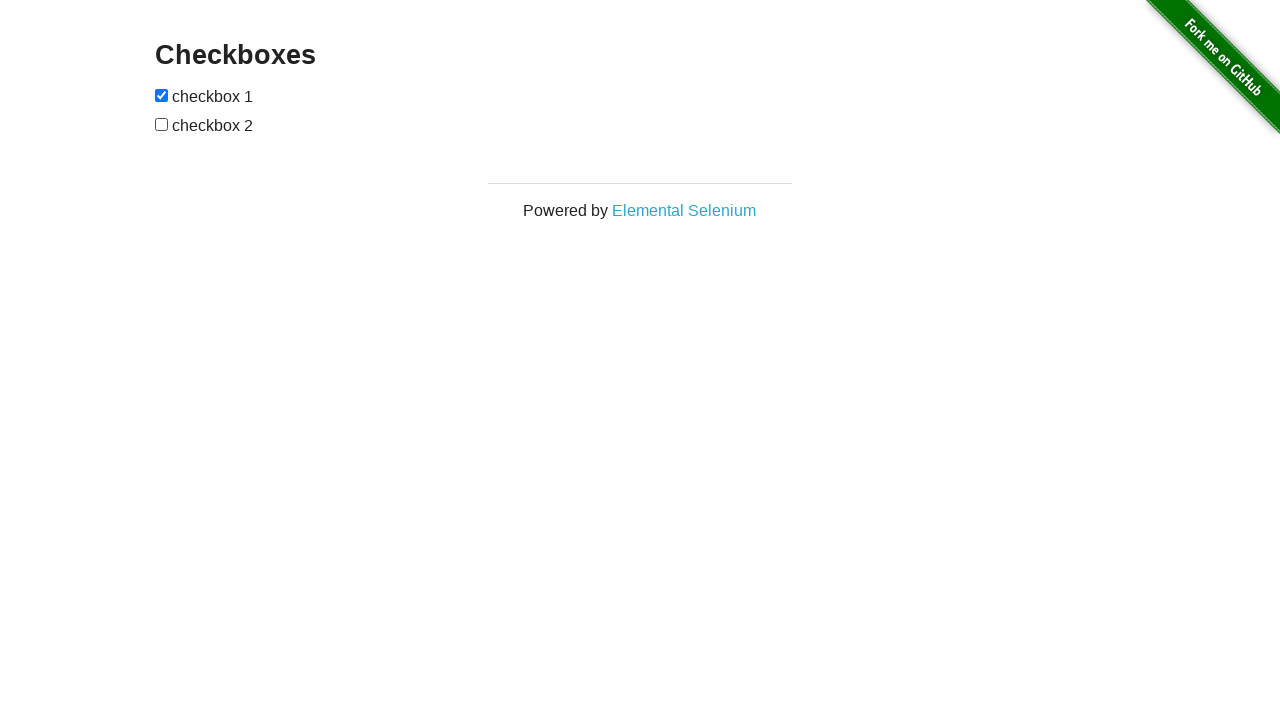

Verified that the second checkbox is now unchecked
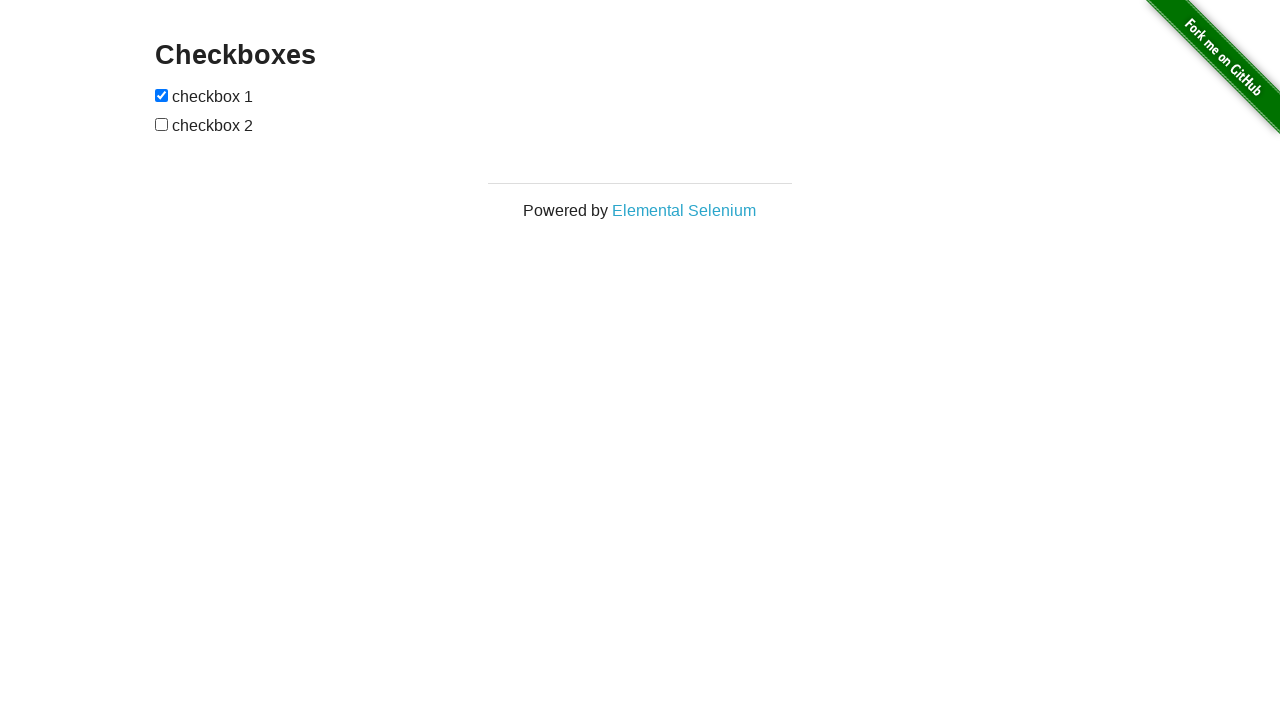

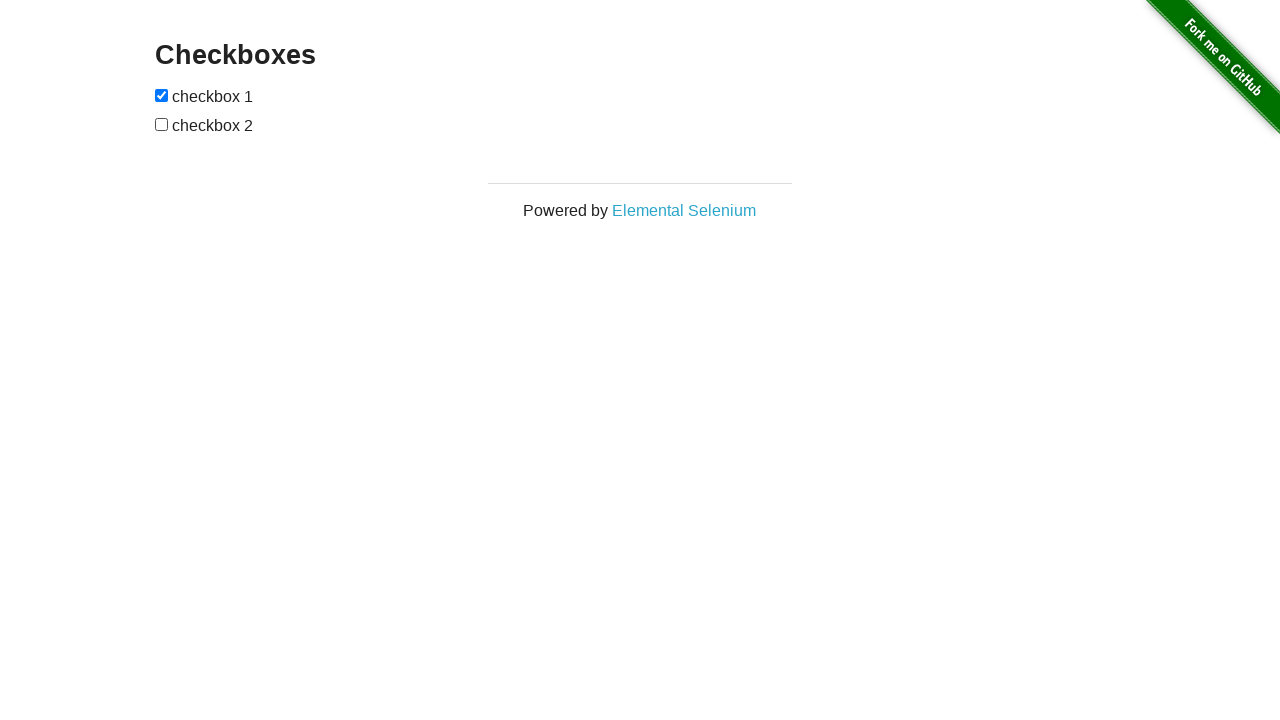